Tests drag and drop functionality on the jQuery UI demo page by switching to an iframe and dragging the draggable element onto the droppable target.

Starting URL: https://jqueryui.com/droppable/

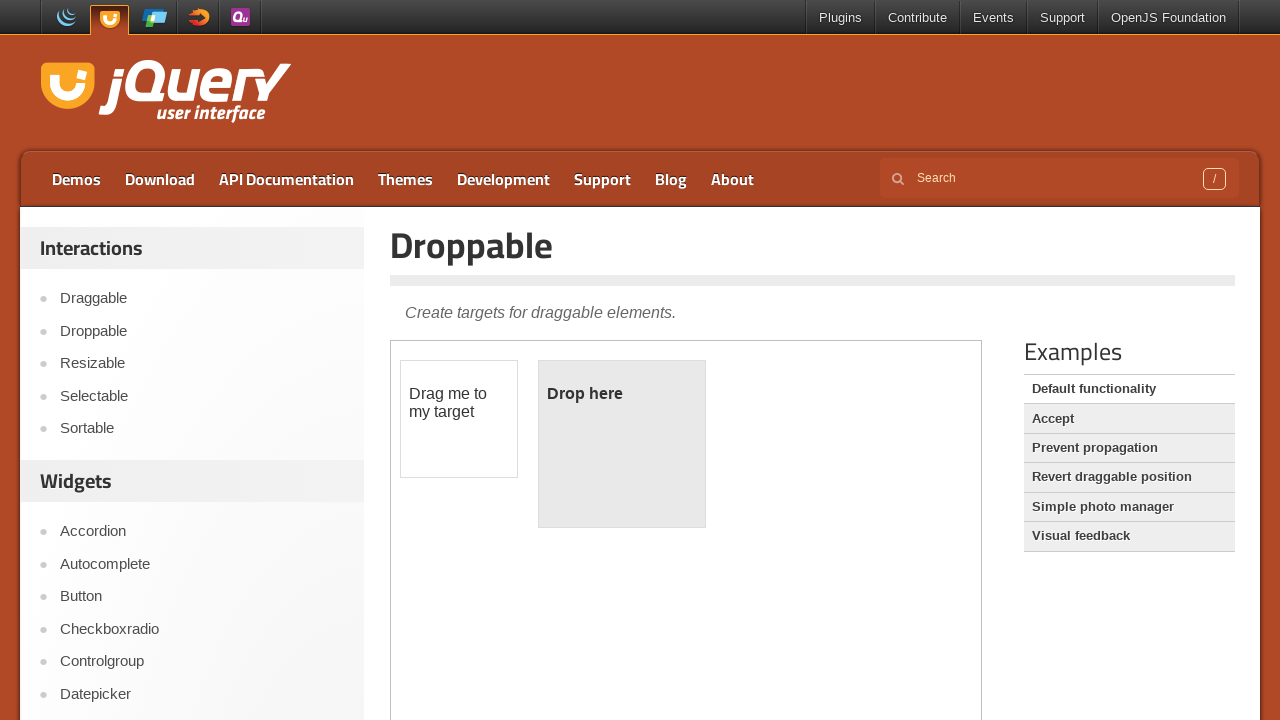

Located the first iframe containing the drag and drop demo
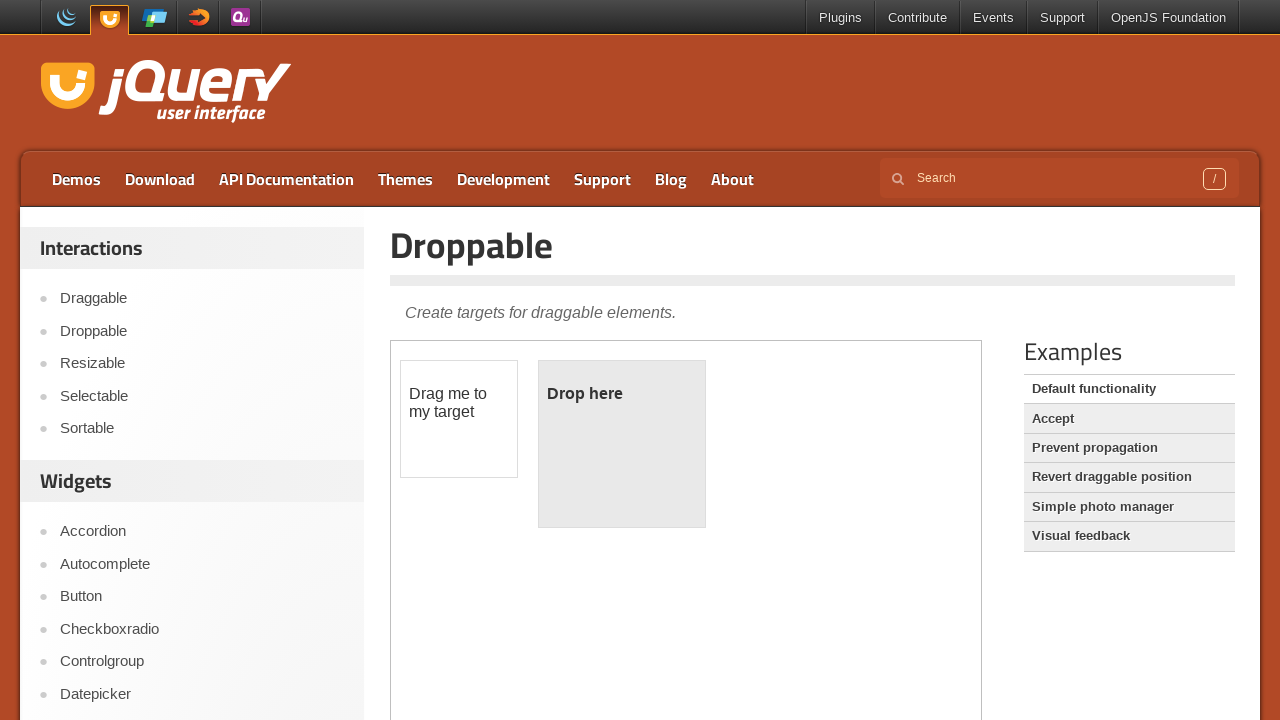

Located the draggable element with id 'draggable'
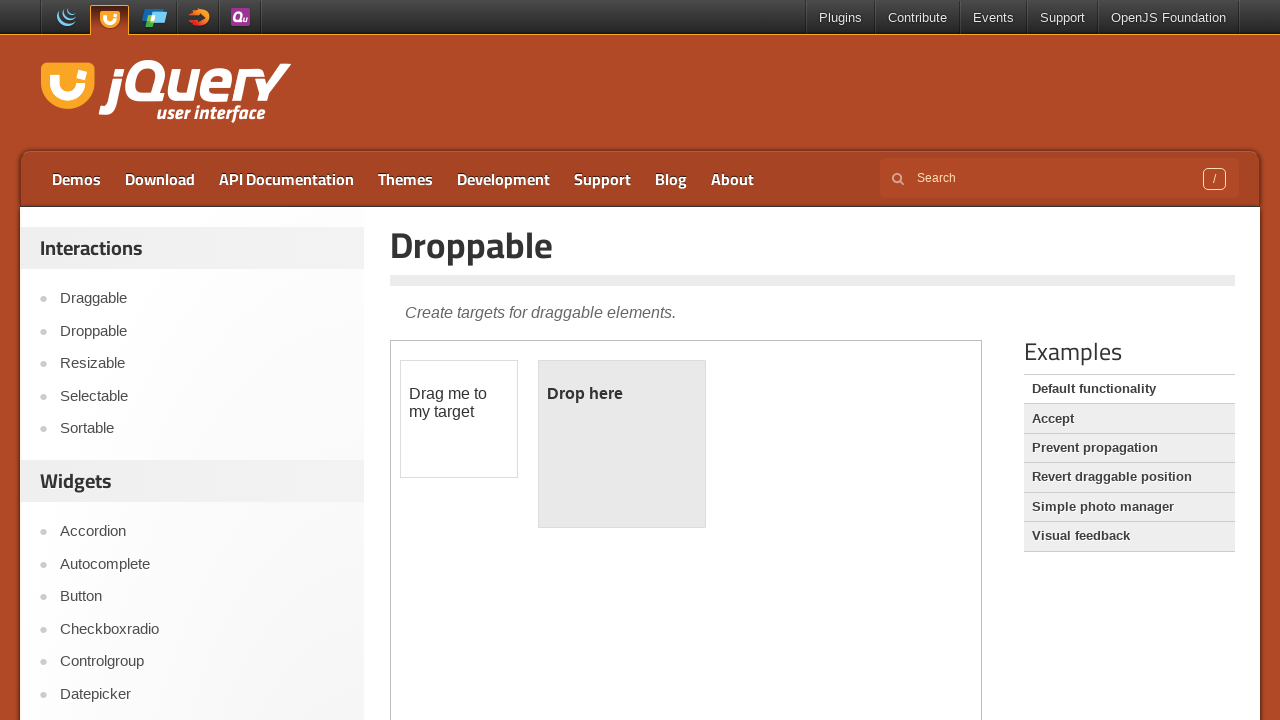

Located the droppable element with id 'droppable'
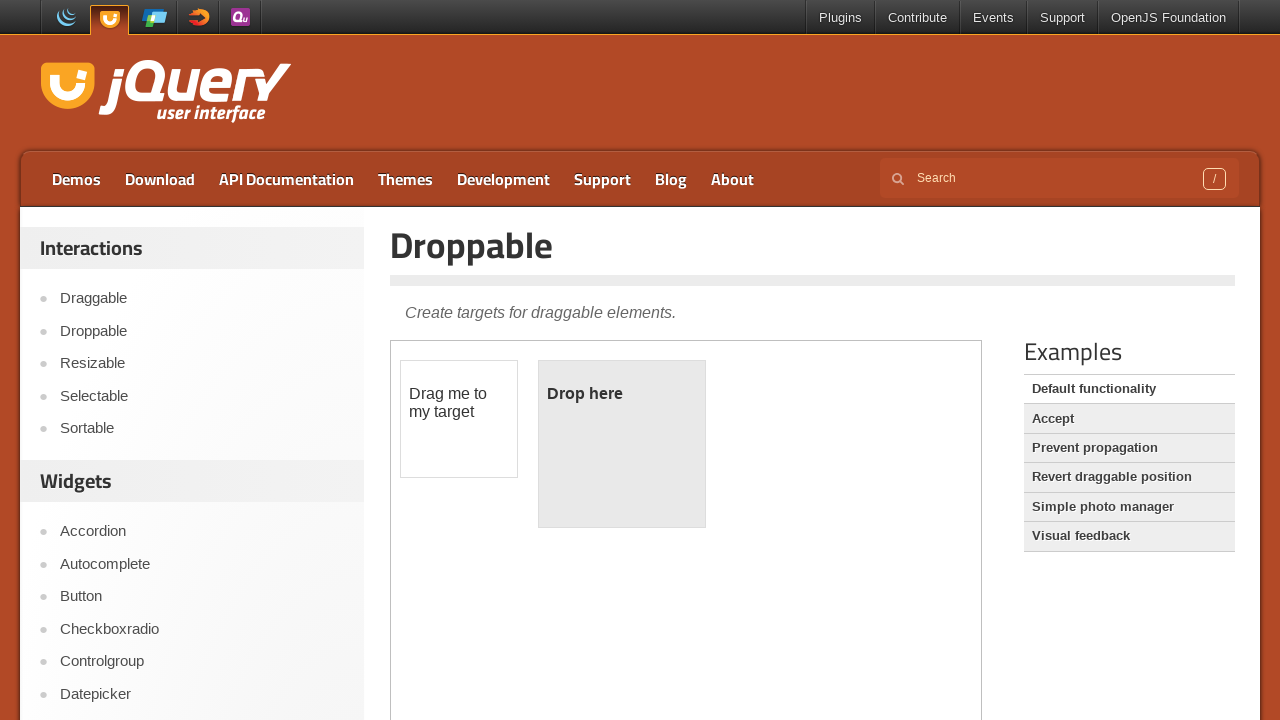

Dragged the draggable element onto the droppable target at (622, 444)
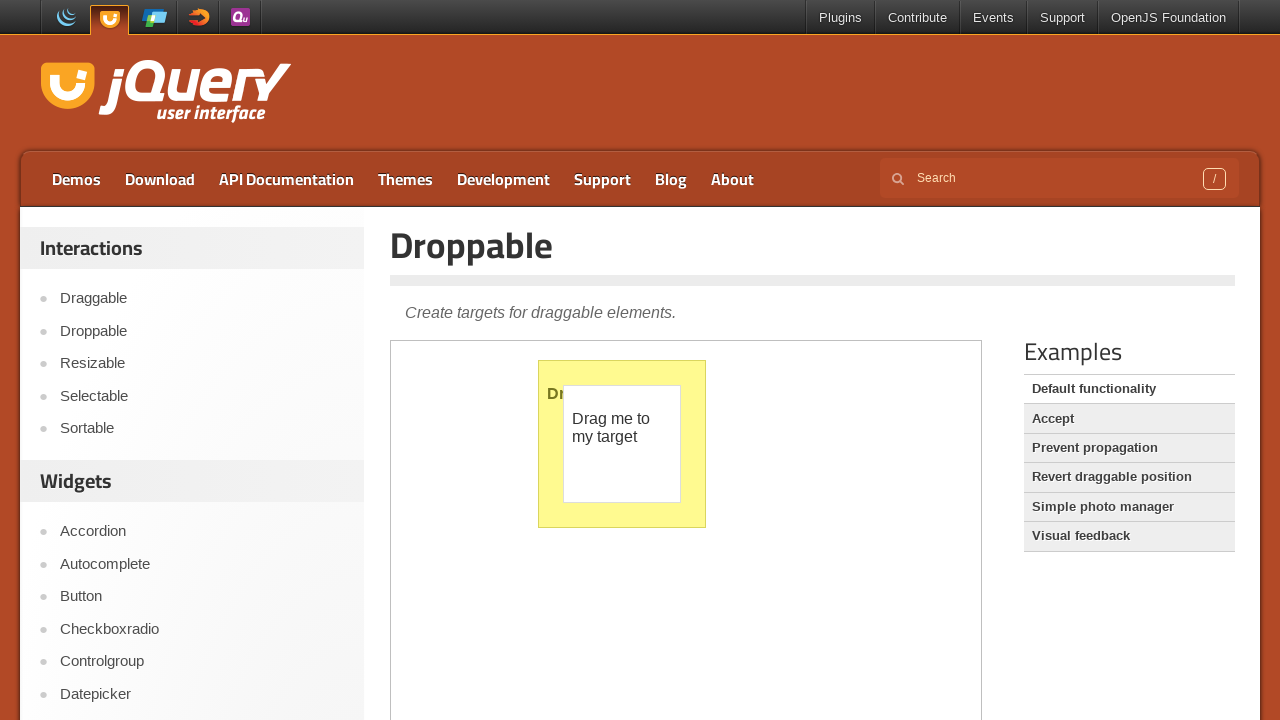

Verified that the droppable element is still visible after drop action completed
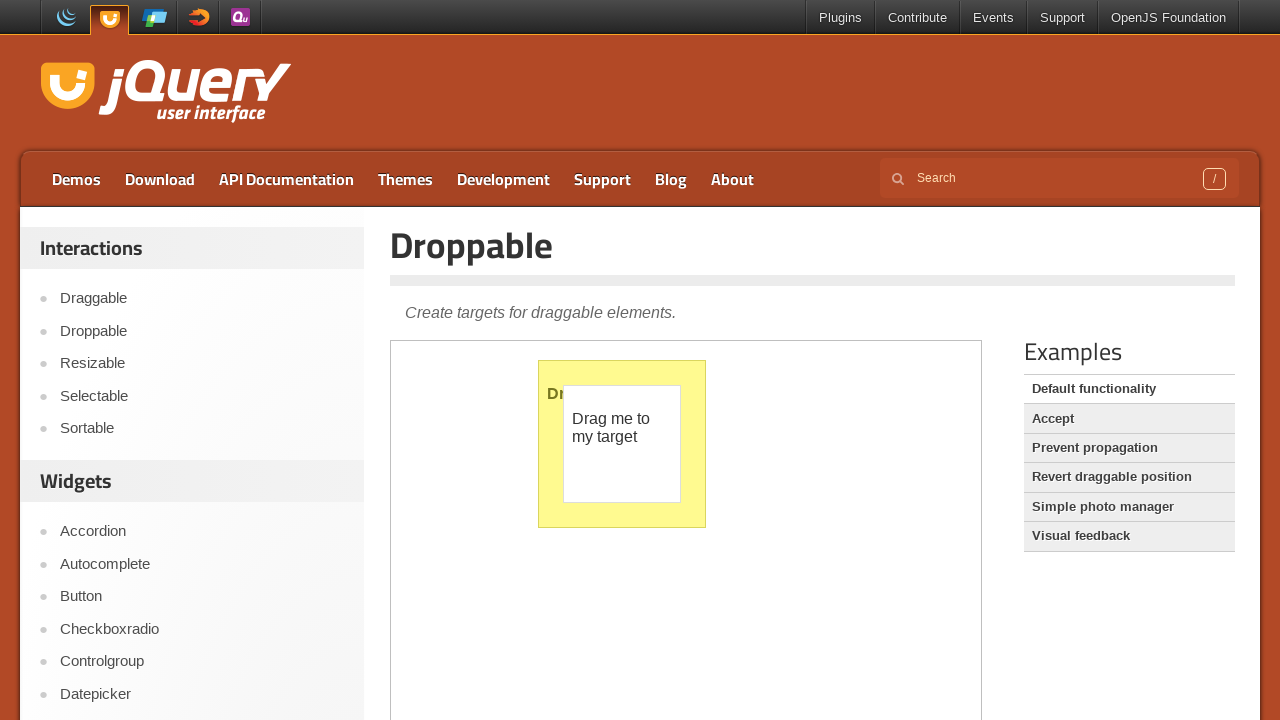

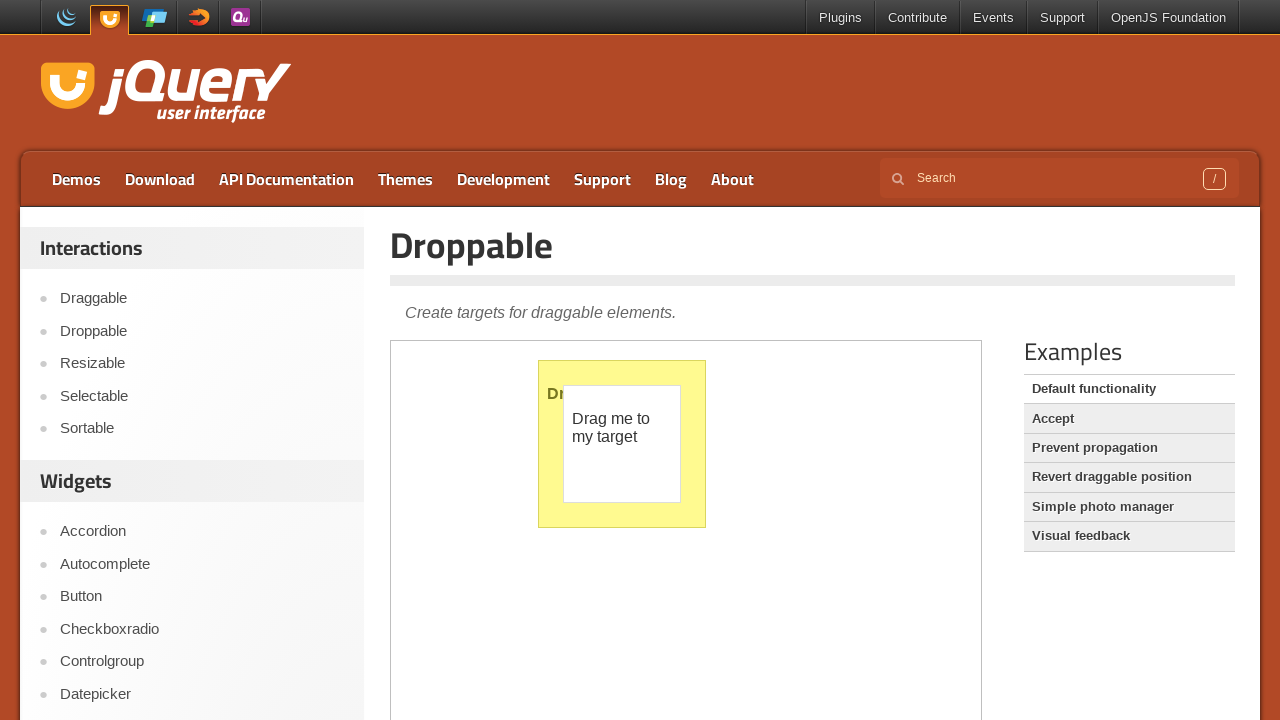